Navigates the CoinMarketCap website by scrolling to load pagination, collecting page links, iterating through cryptocurrency listing pages, and visiting individual coin detail pages to verify they load correctly.

Starting URL: https://coinmarketcap.com/

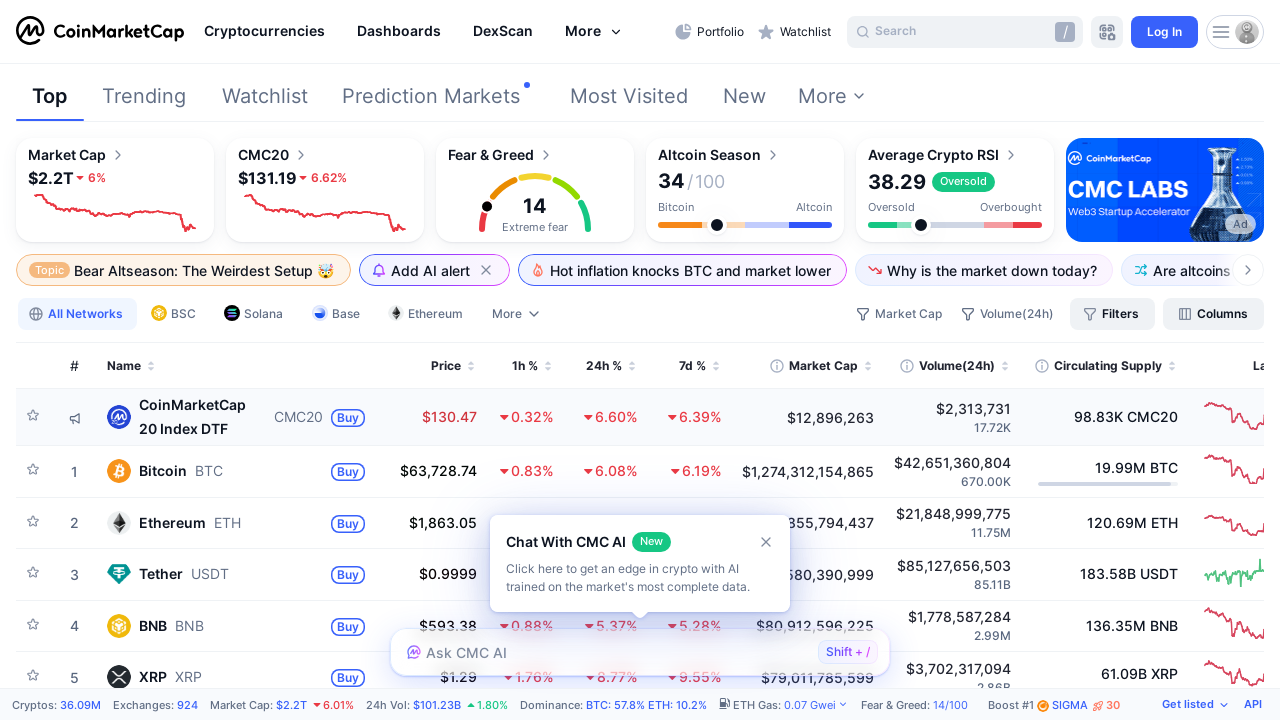

Waited for page body to load
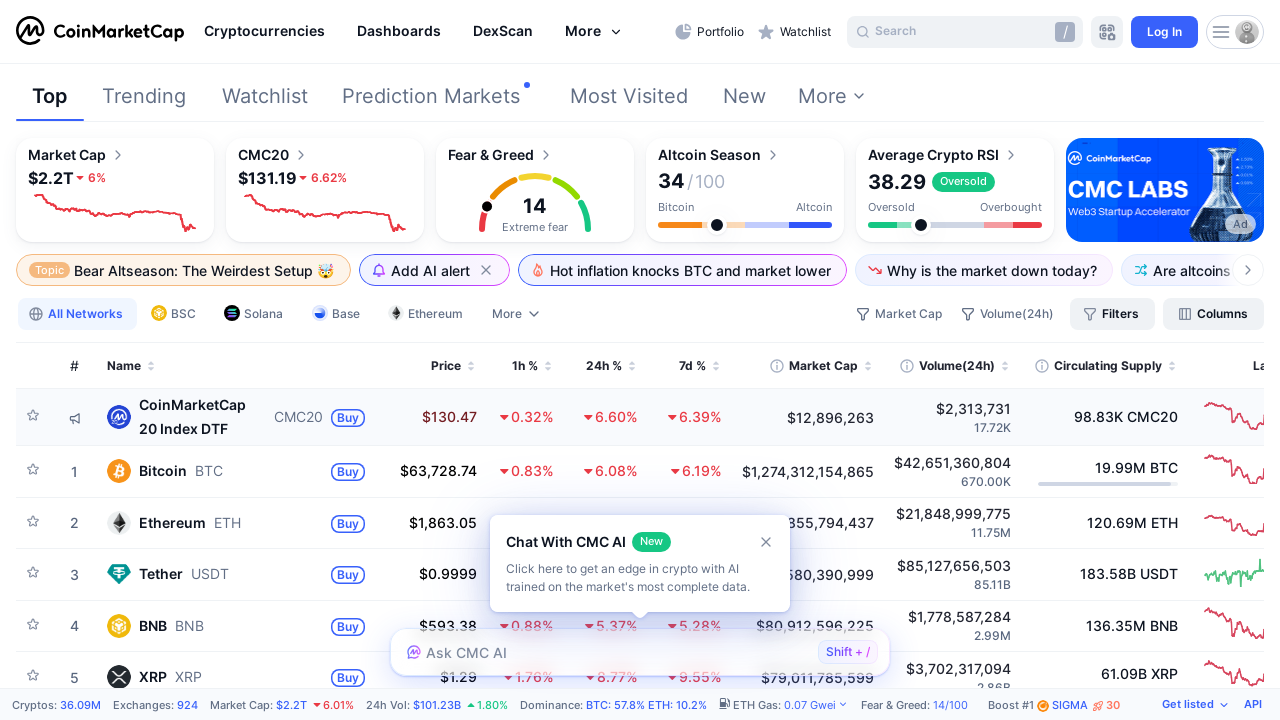

Scrolled to bottom of page to load pagination
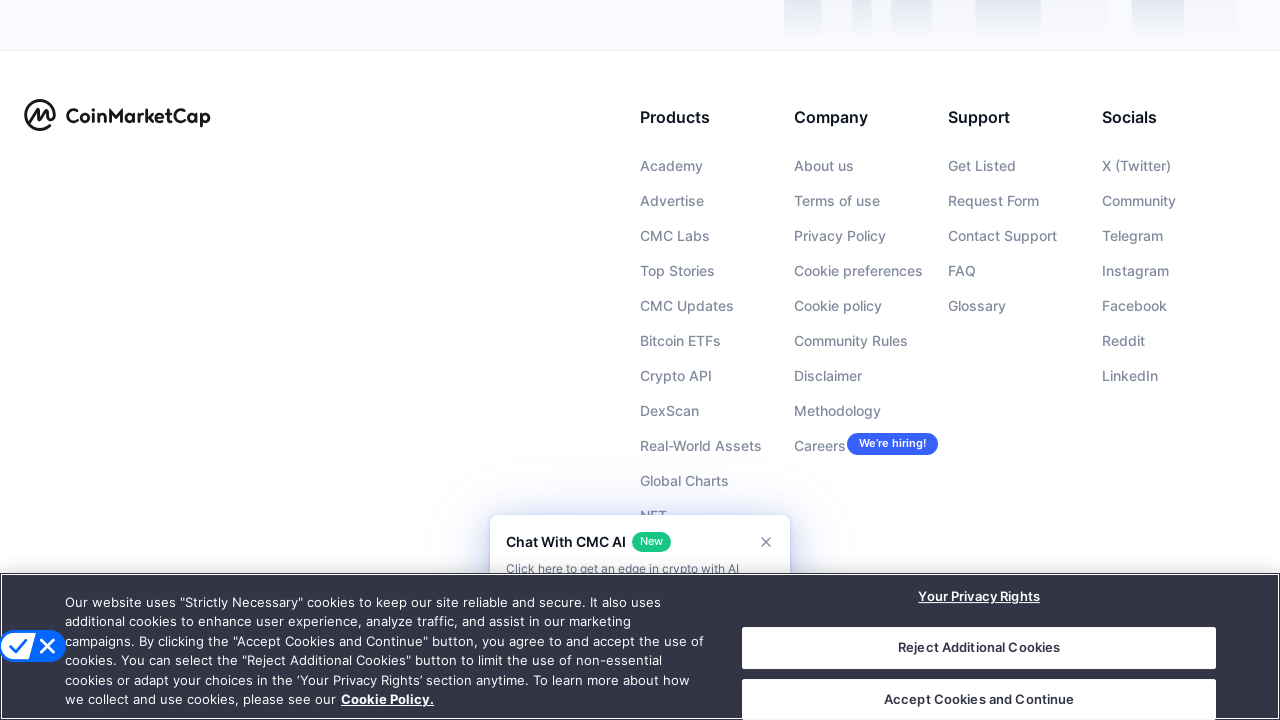

Waited 3 seconds for pagination to load
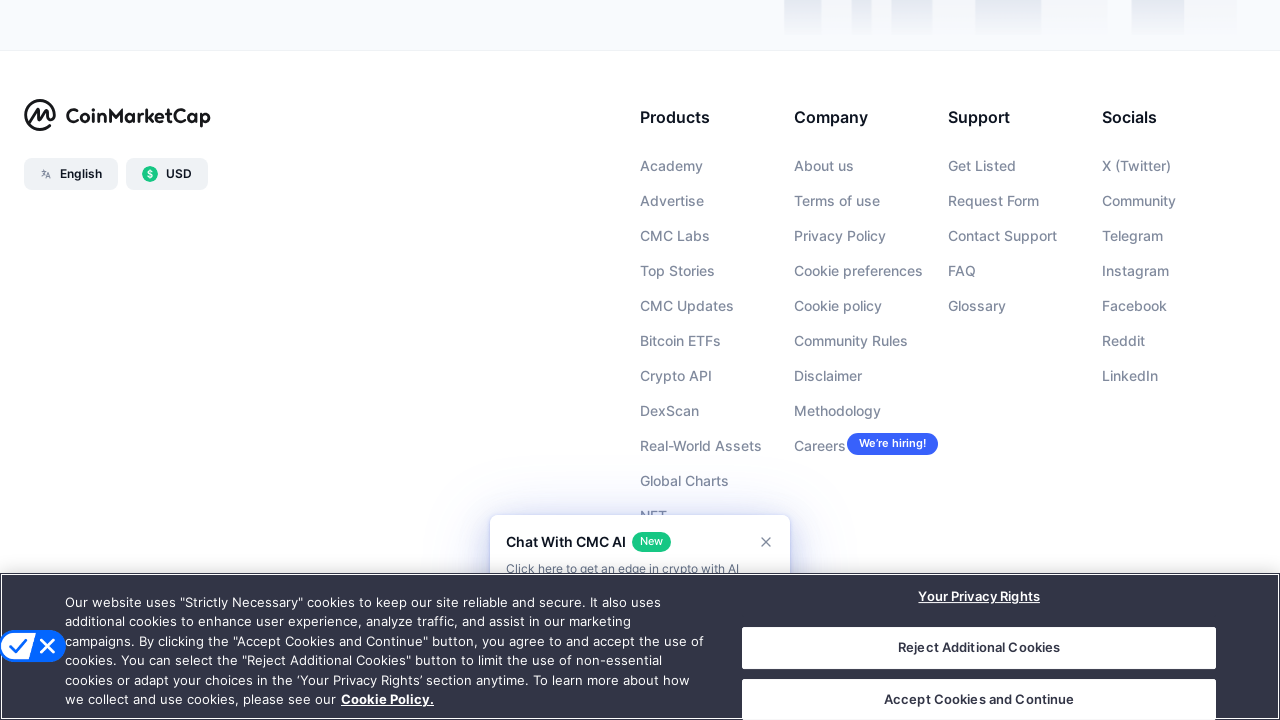

Located pagination bar element
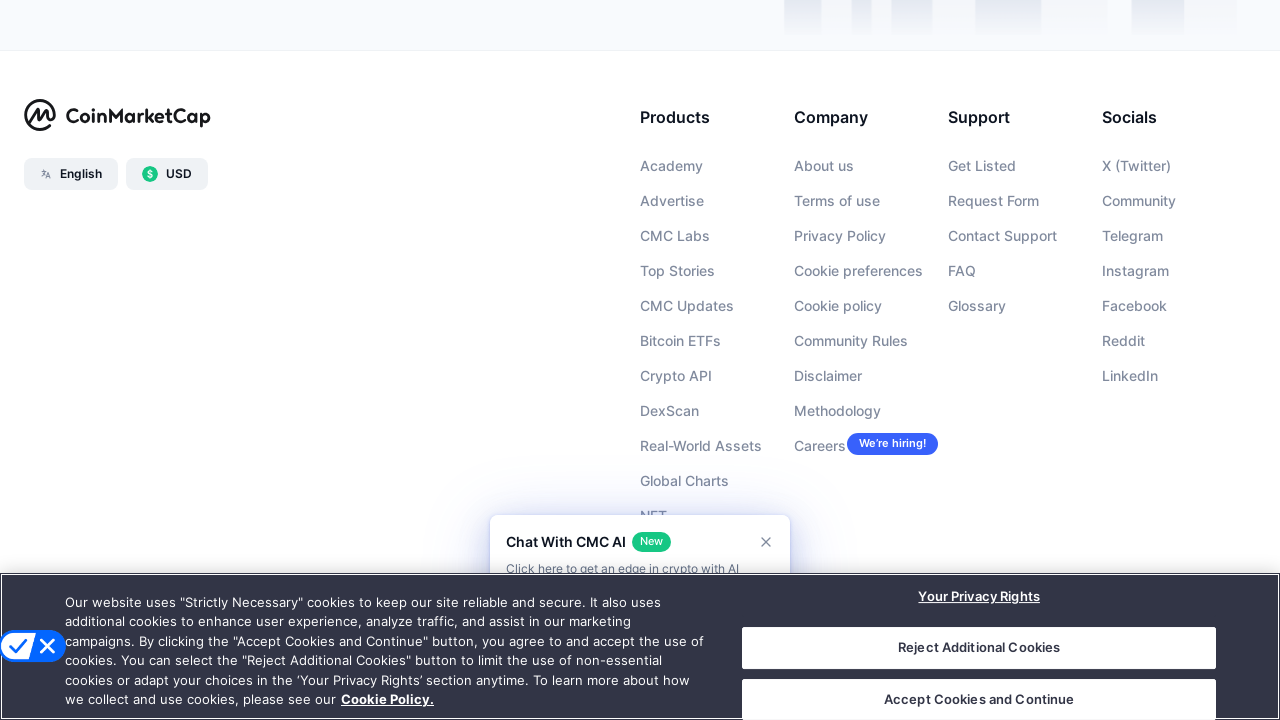

Collected all page links from pagination bar
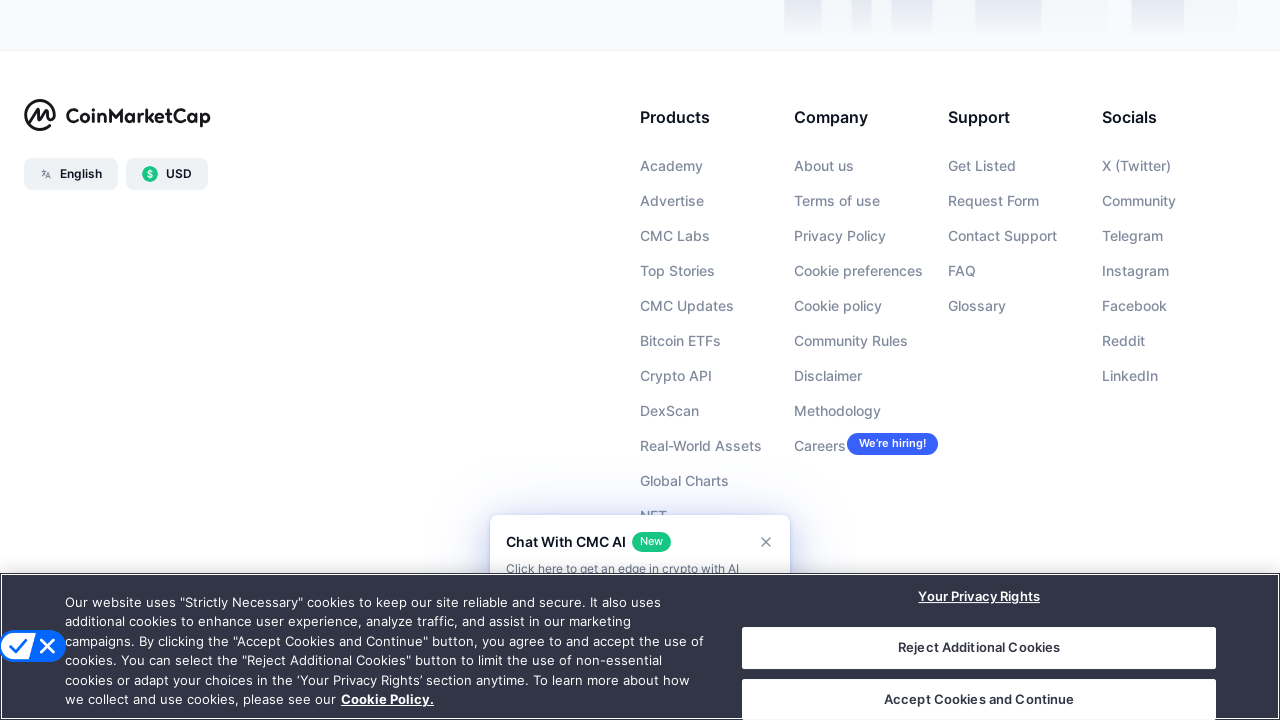

Initialized page URLs list with home page
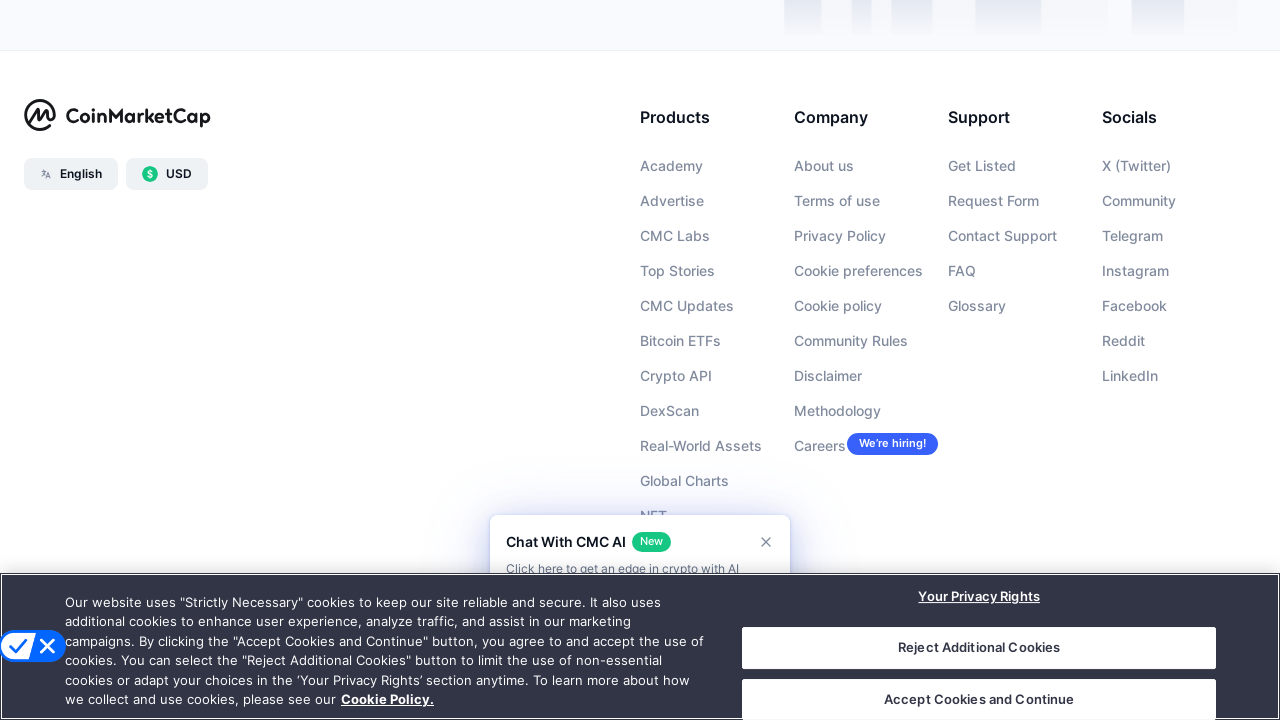

Initialized coin links list
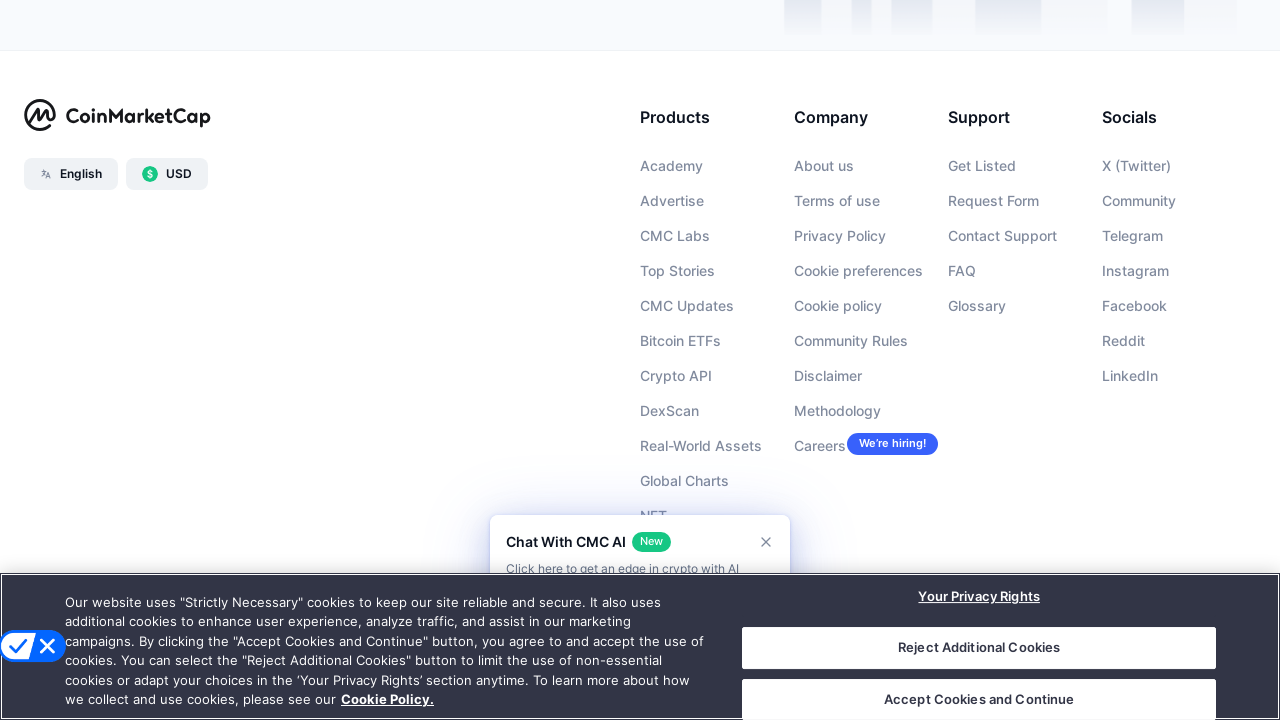

Navigated to page: https://coinmarketcap.com/
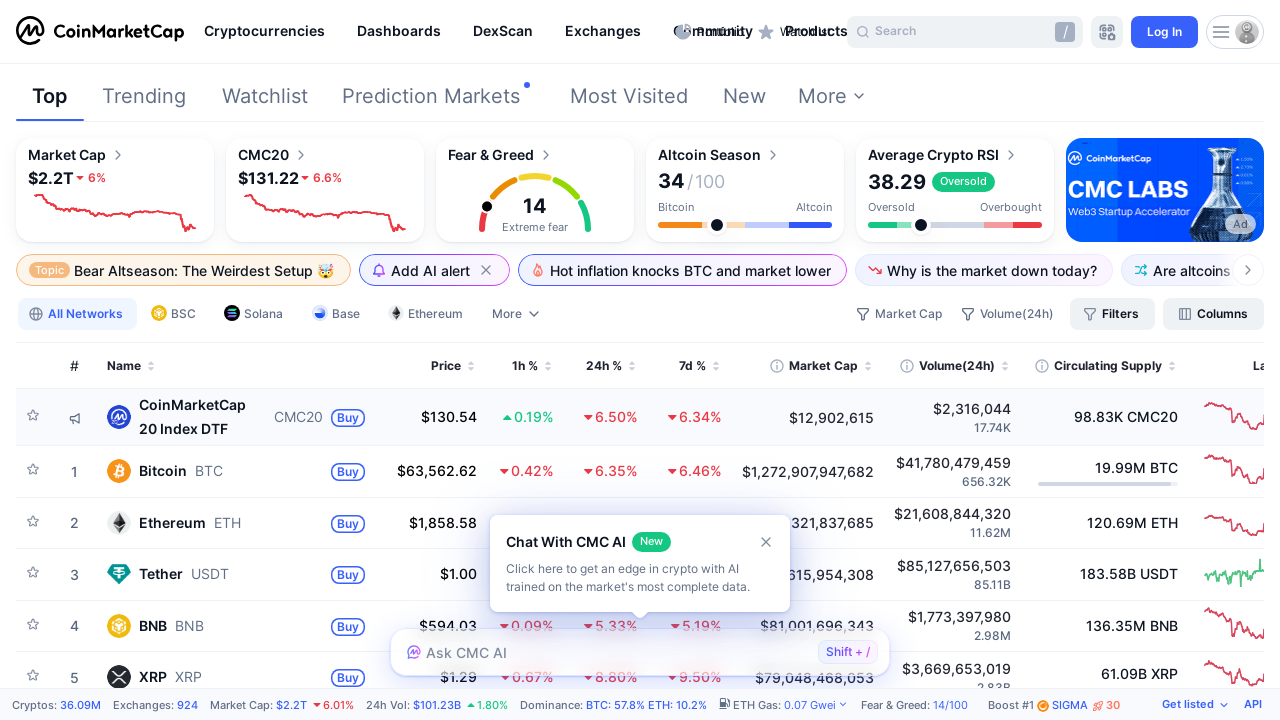

Waited for page body to load
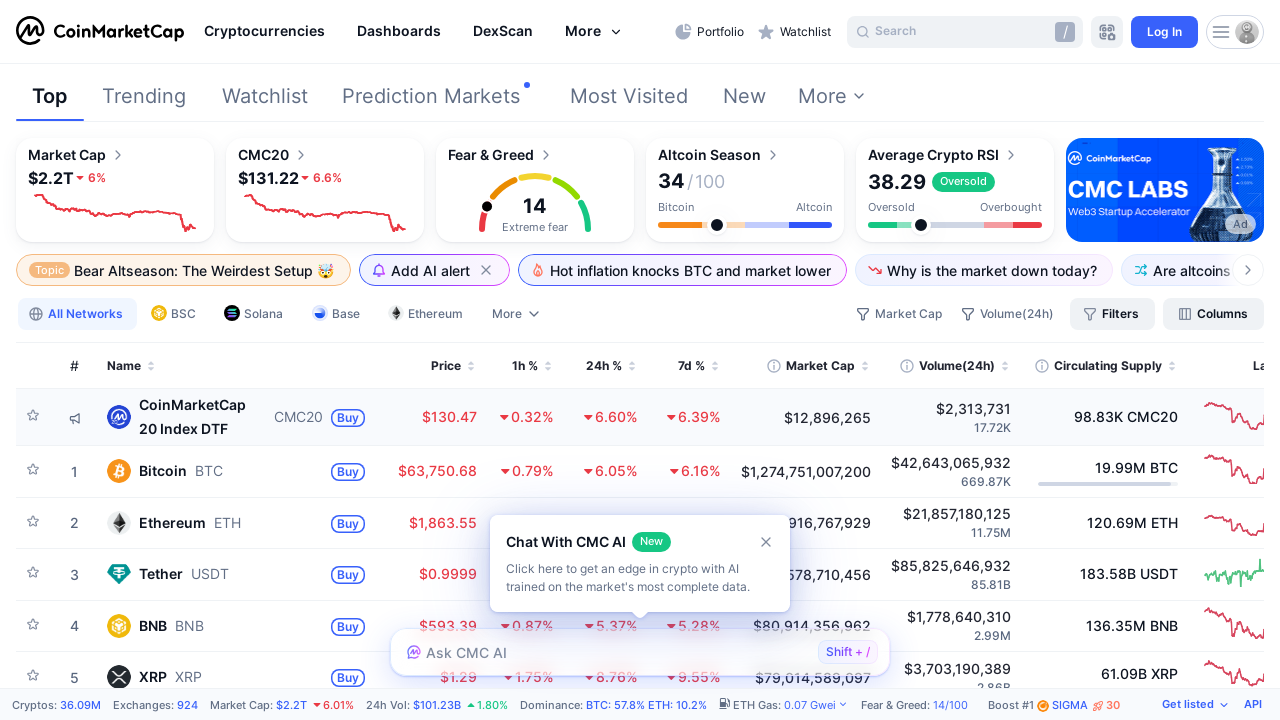

Scrolled to bottom to load coin table content
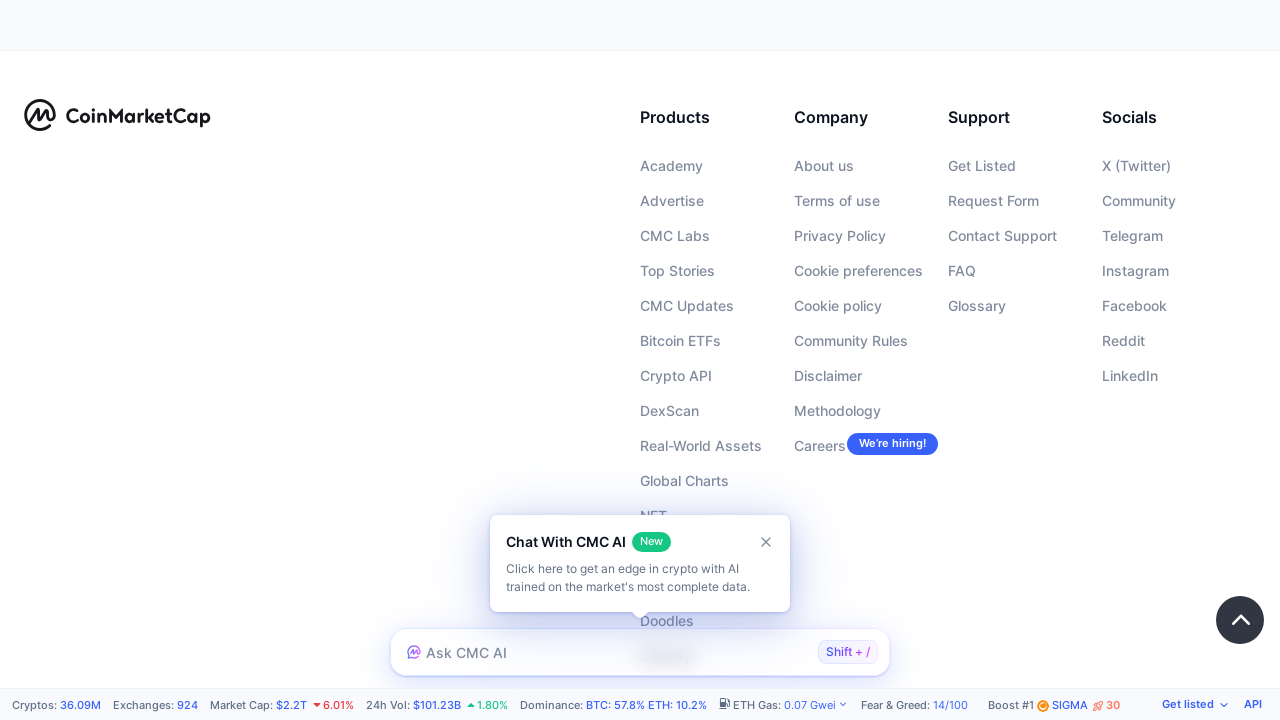

Waited 2 seconds for content to load
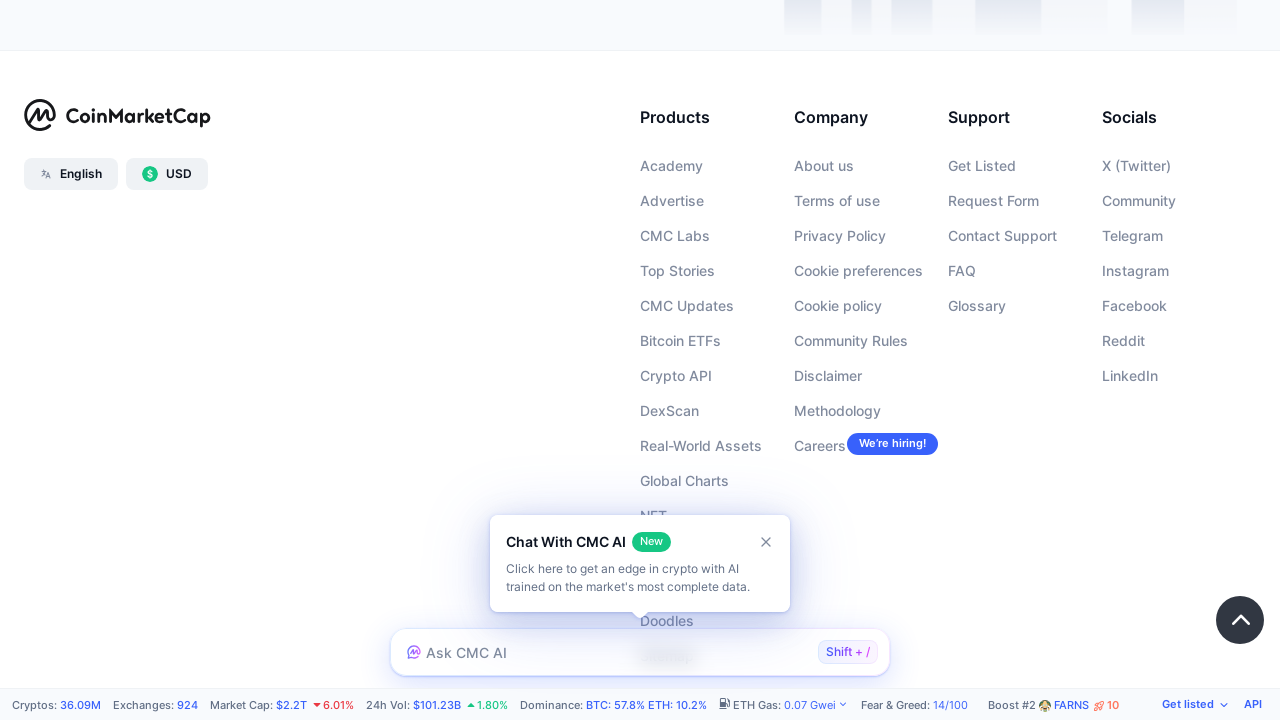

Located cryptocurrency table element
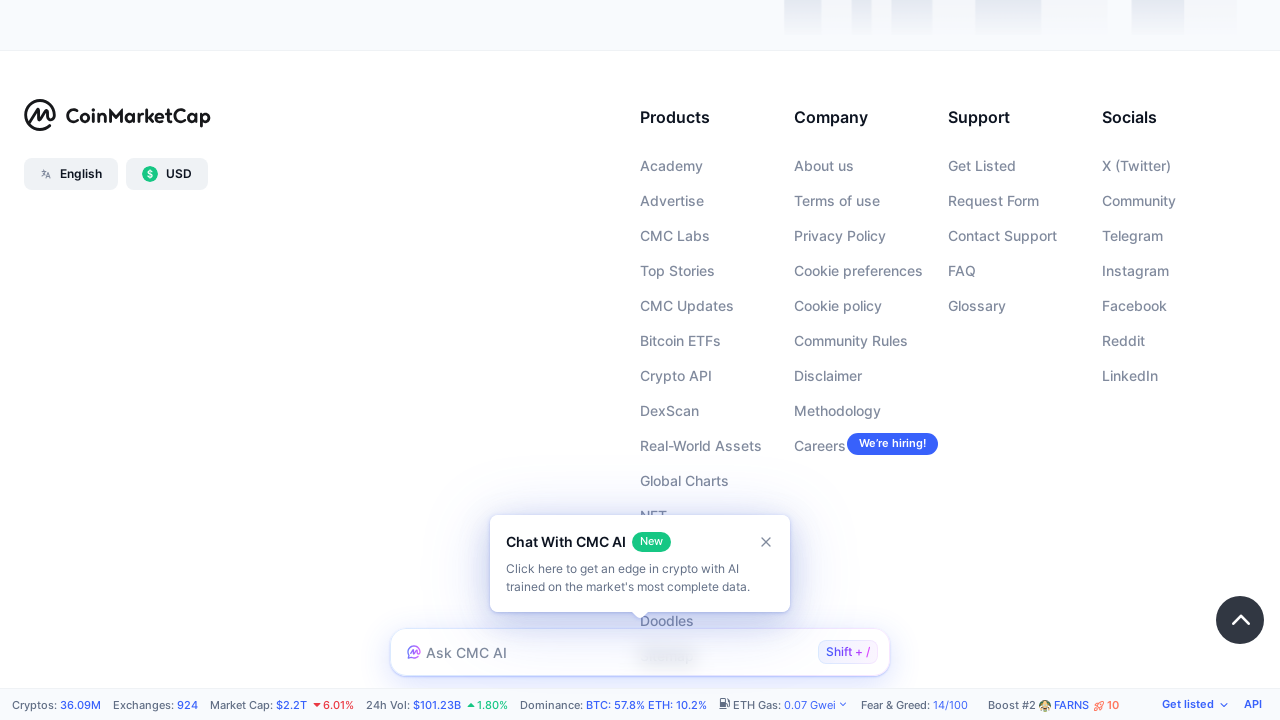

Collected 0 table rows
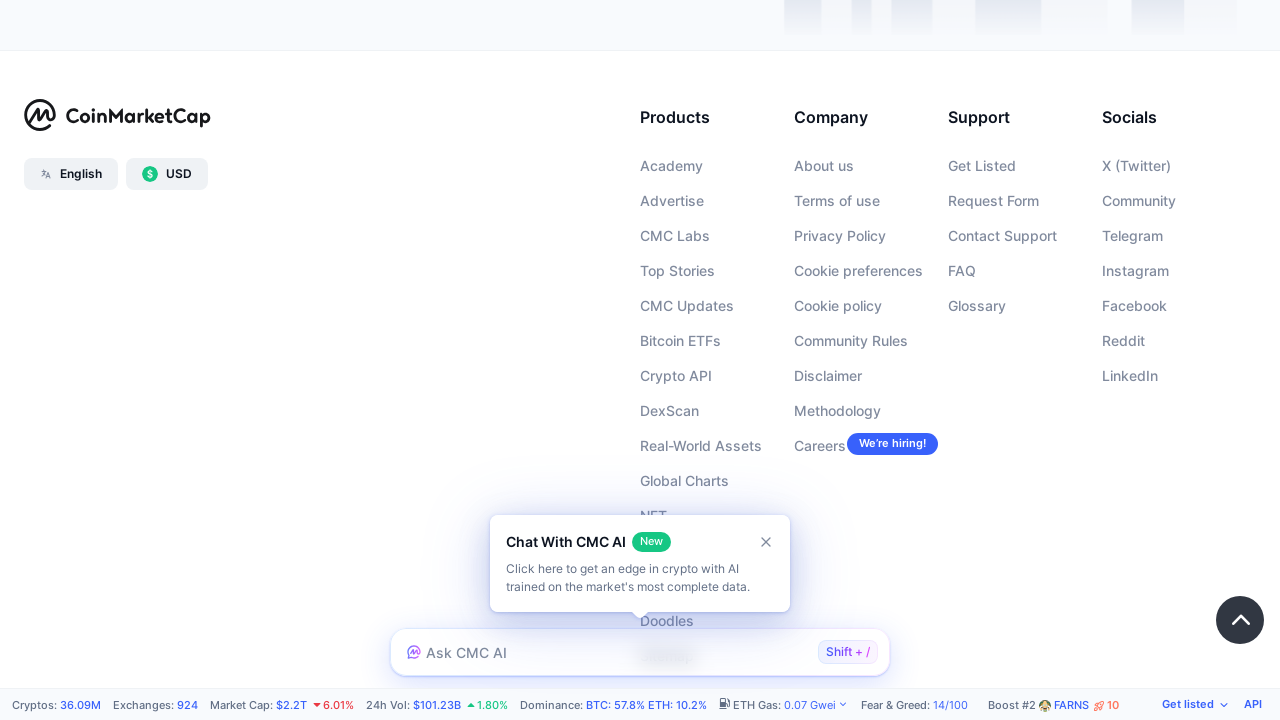

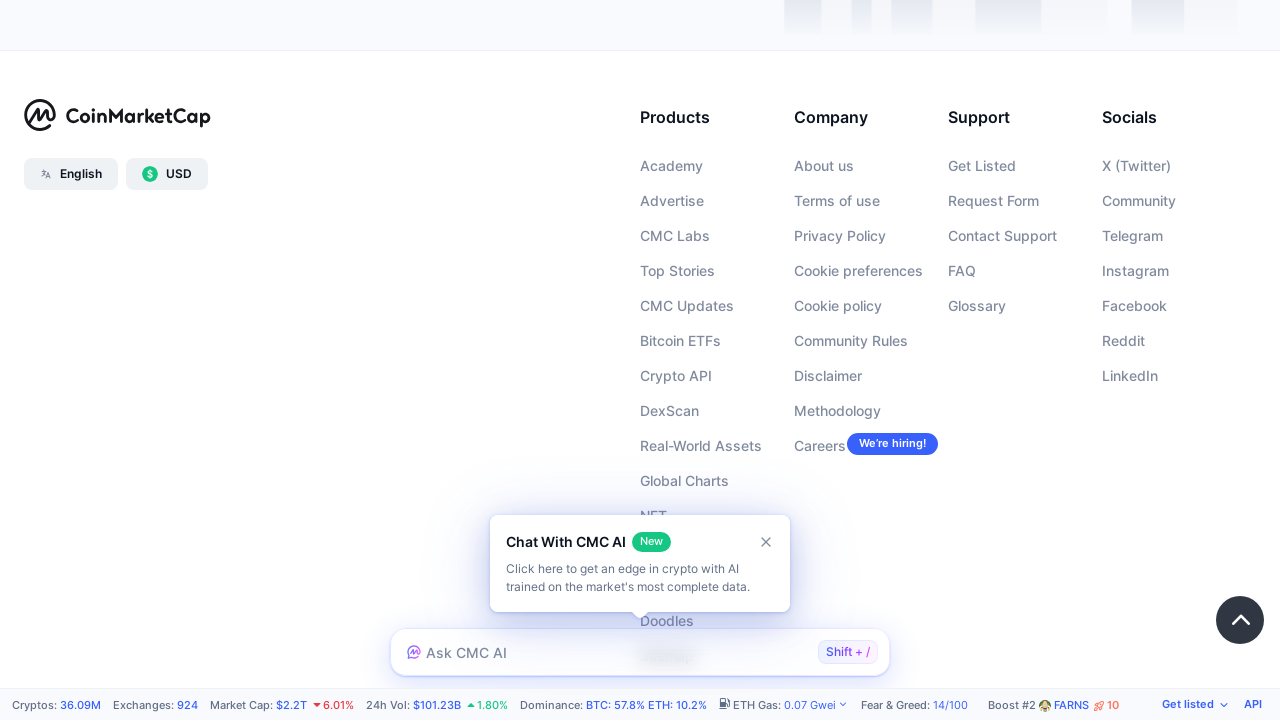